Navigates to the Bata India shoe brand homepage and verifies the page loads successfully.

Starting URL: https://www.bata.com/in/

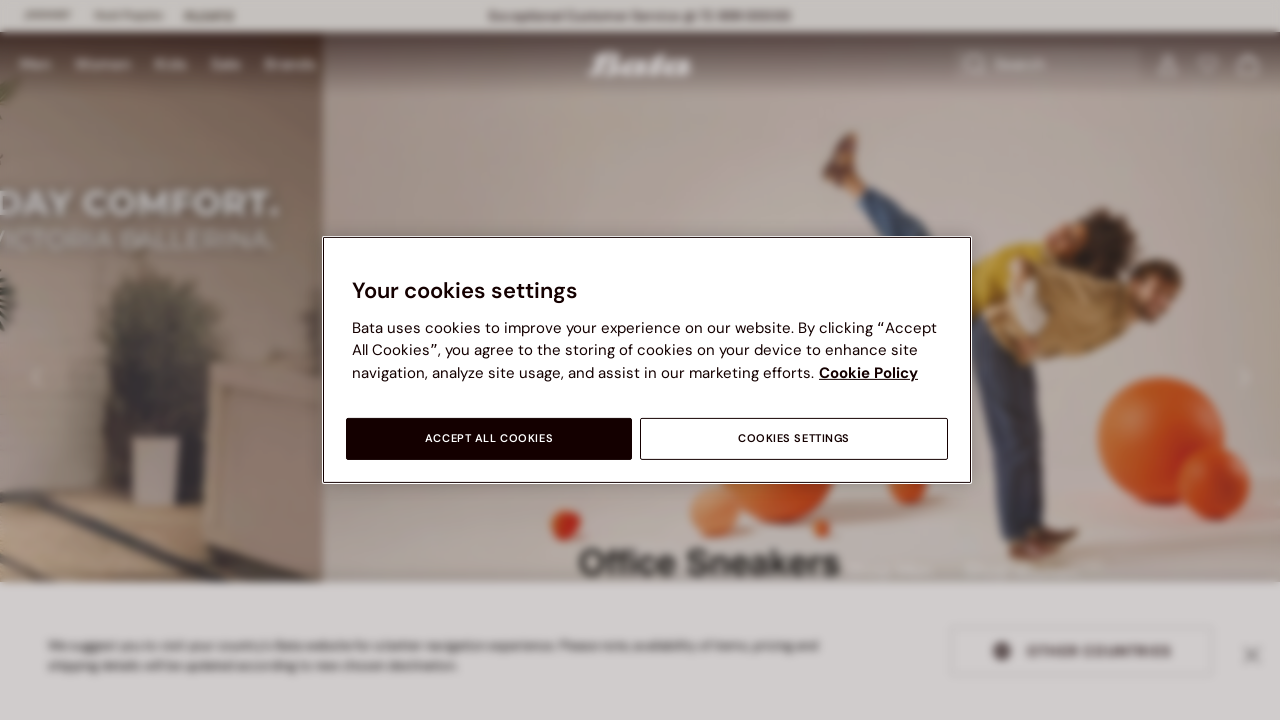

Waited for page DOM to fully load
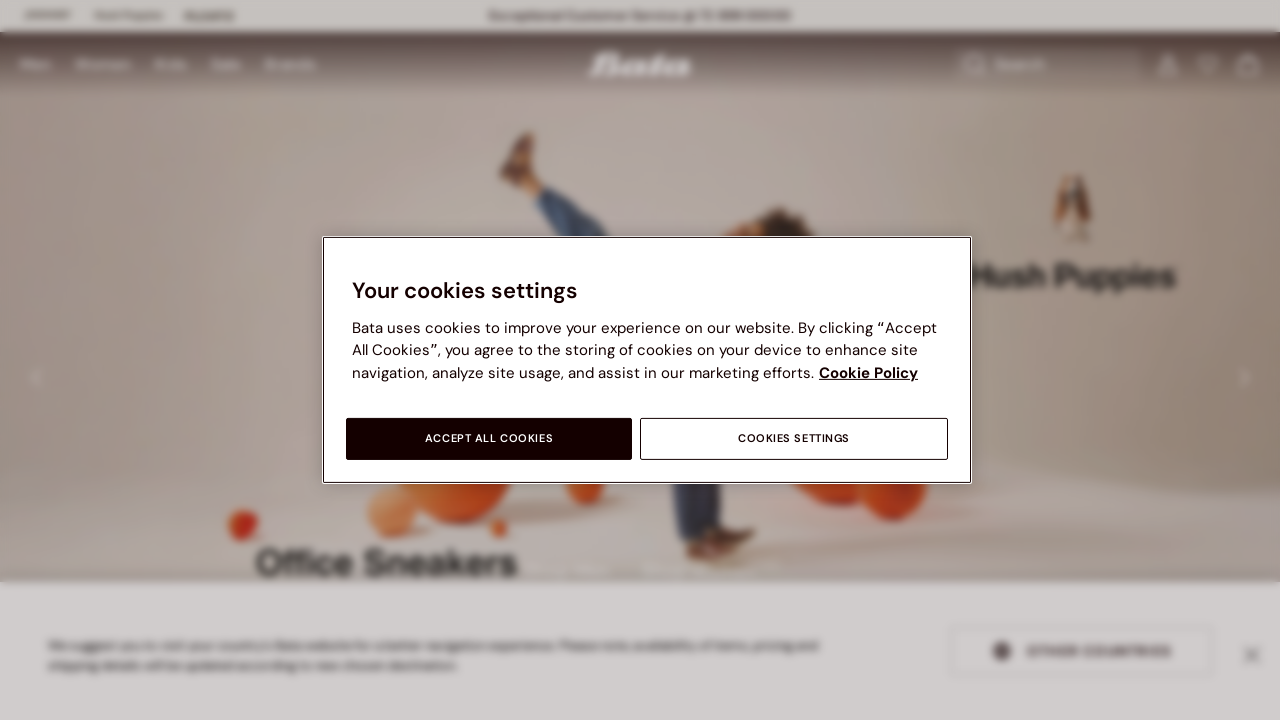

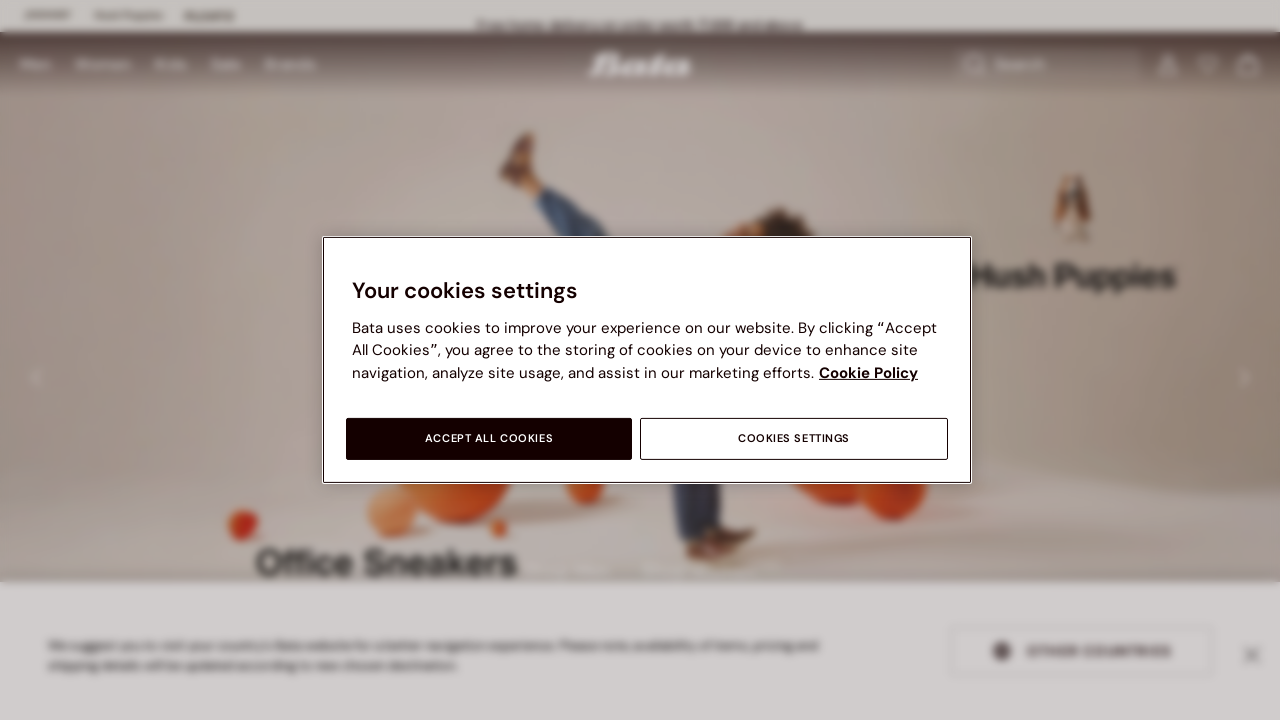